Tests drawing a square on a whiteboard application by creating a named board, double-clicking the rectangle tool, and performing mouse drag actions to draw a shape.

Starting URL: https://wbo.ophir.dev/

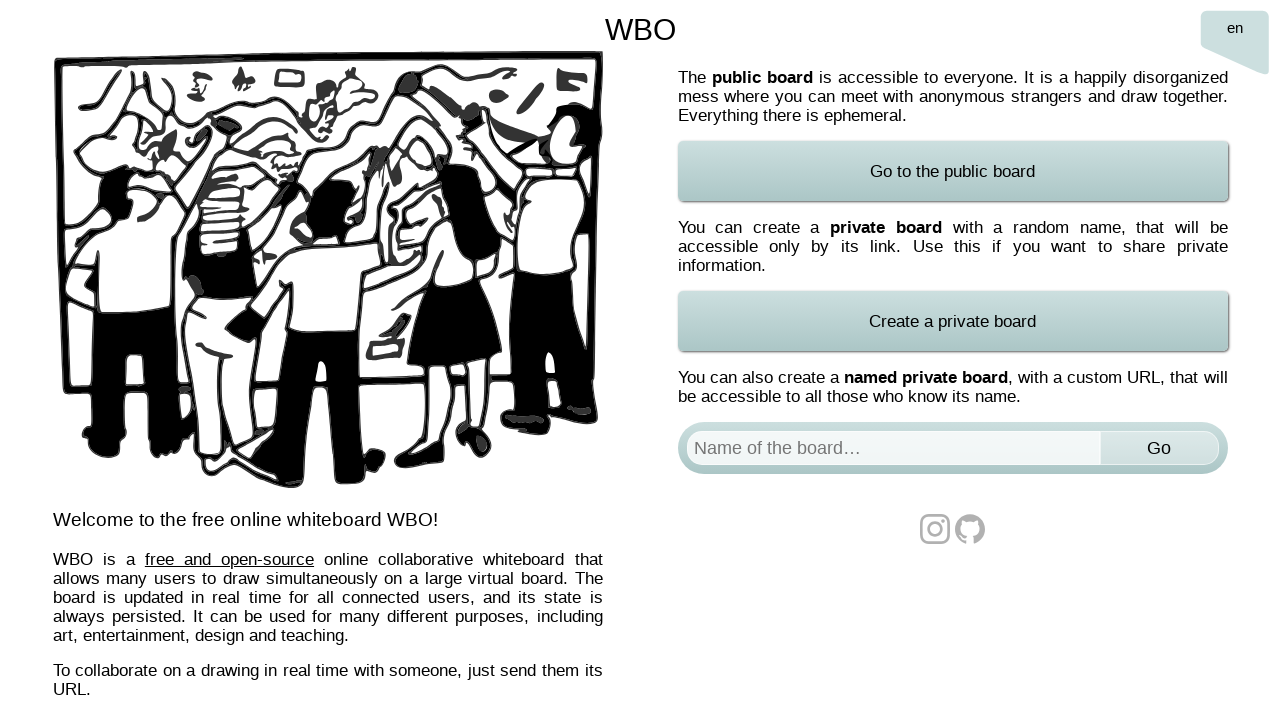

Board element loaded
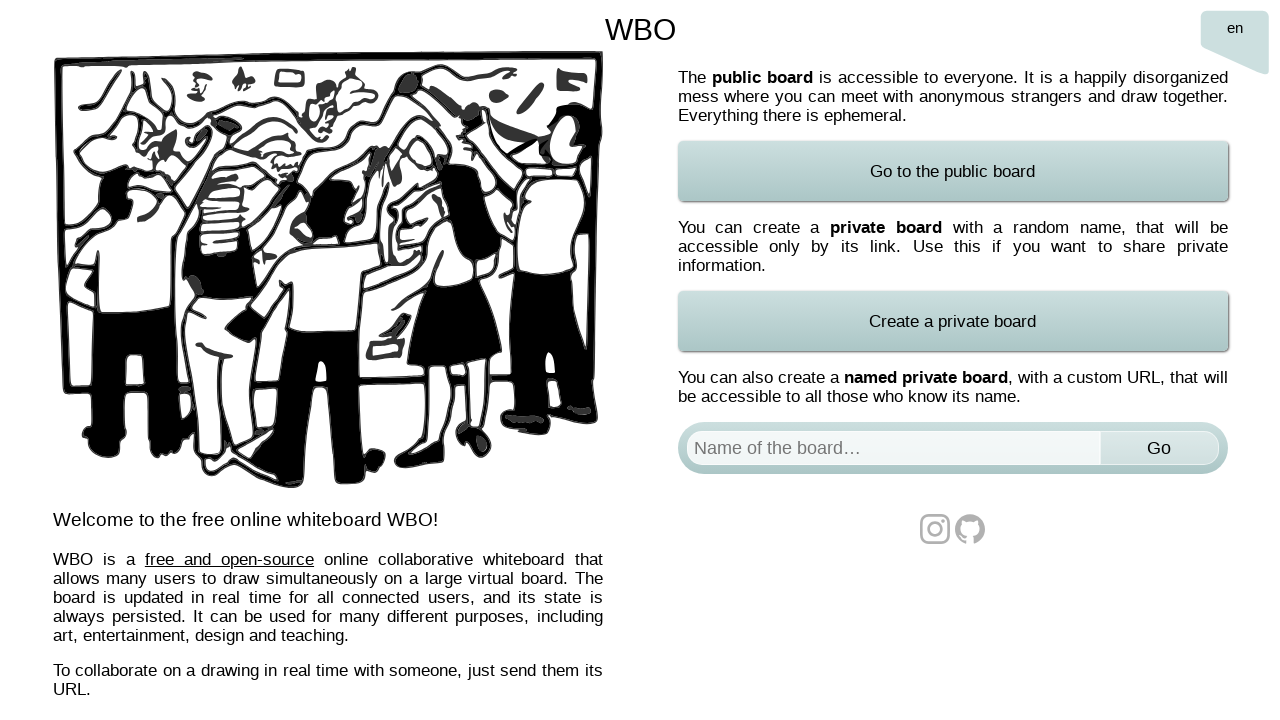

Filled board name field with 'Test Board' on #board
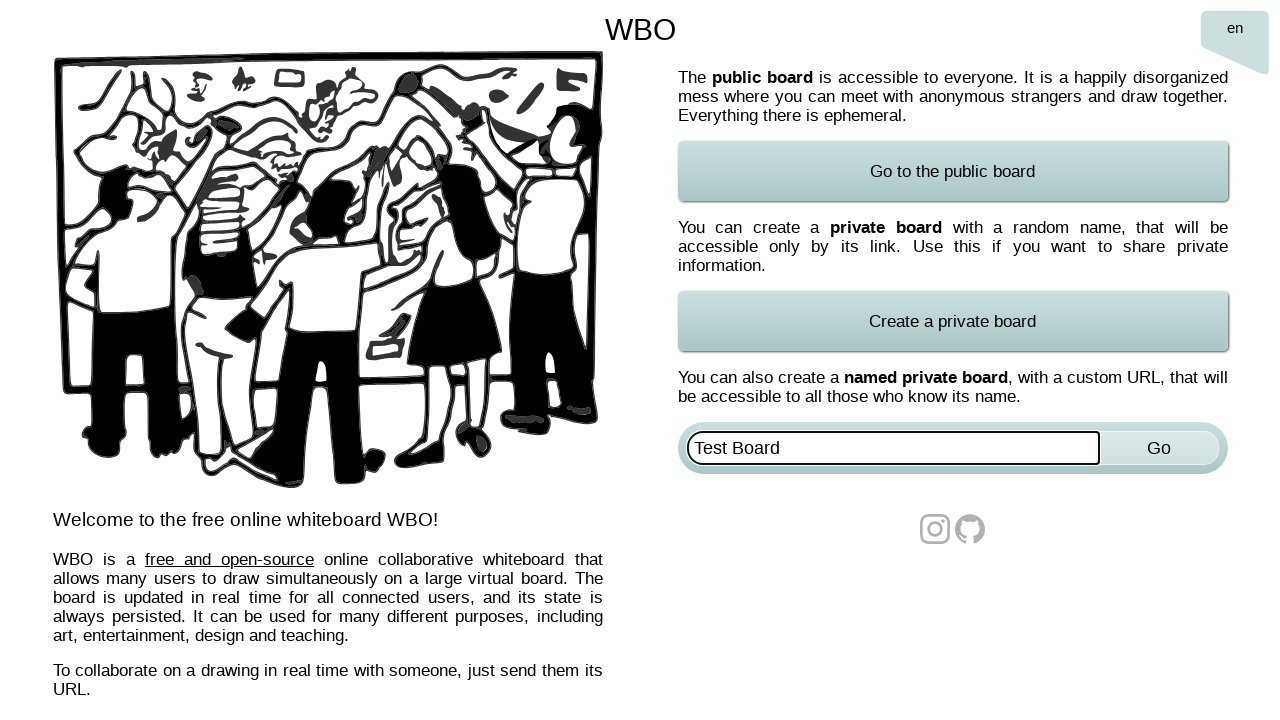

Clicked submit button to create named board at (1159, 448) on xpath=//*[@id='named-board-form']/input[2]
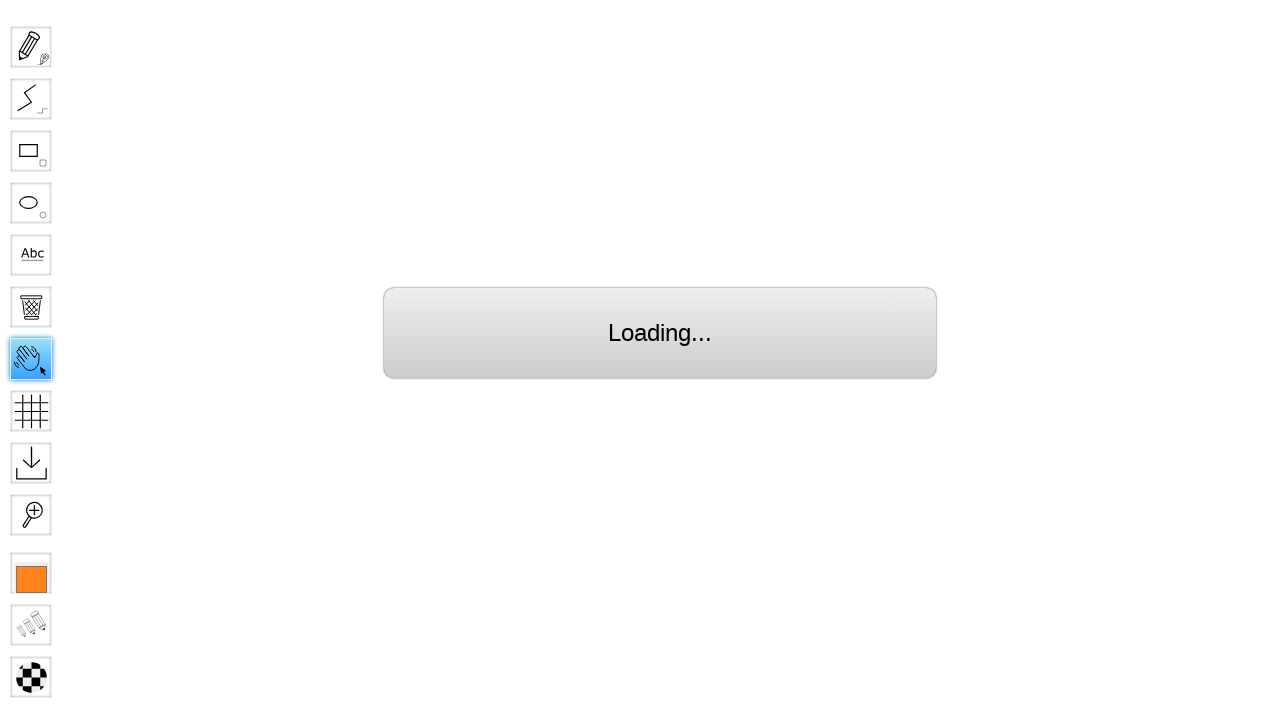

Waited for board to fully load
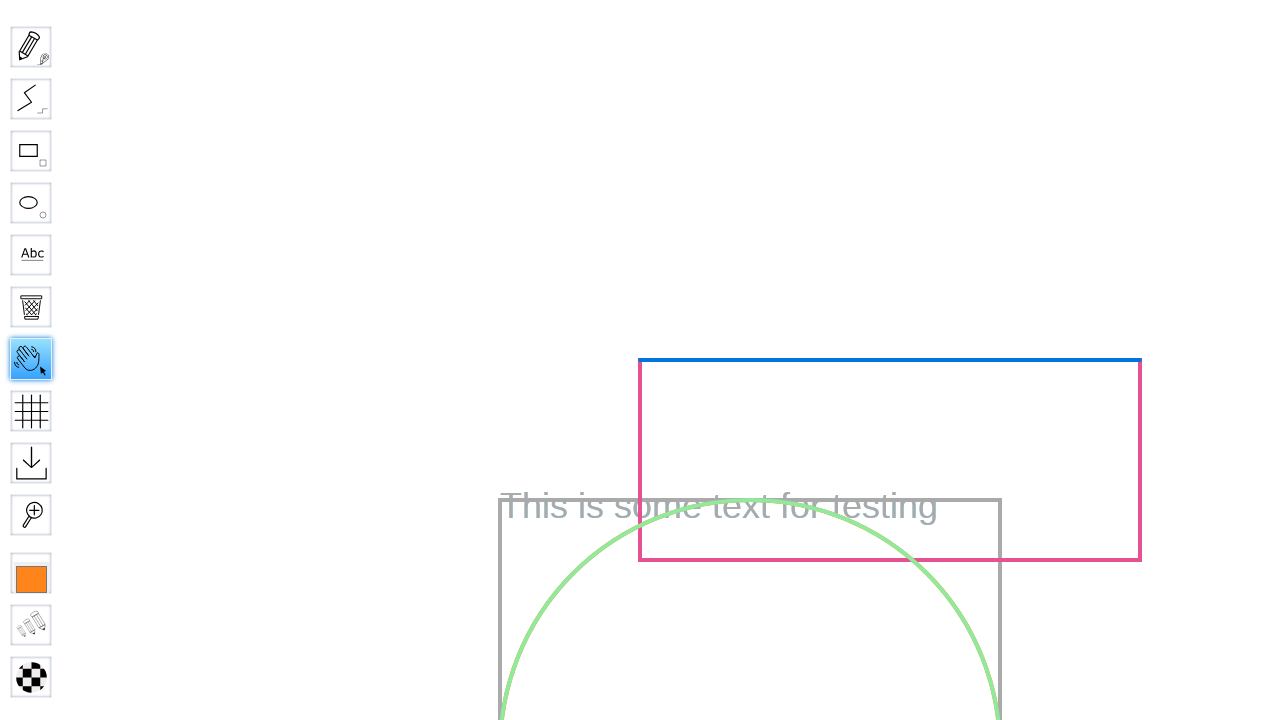

Clicked rectangle tool first time at (31, 151) on #toolID-Rectangle
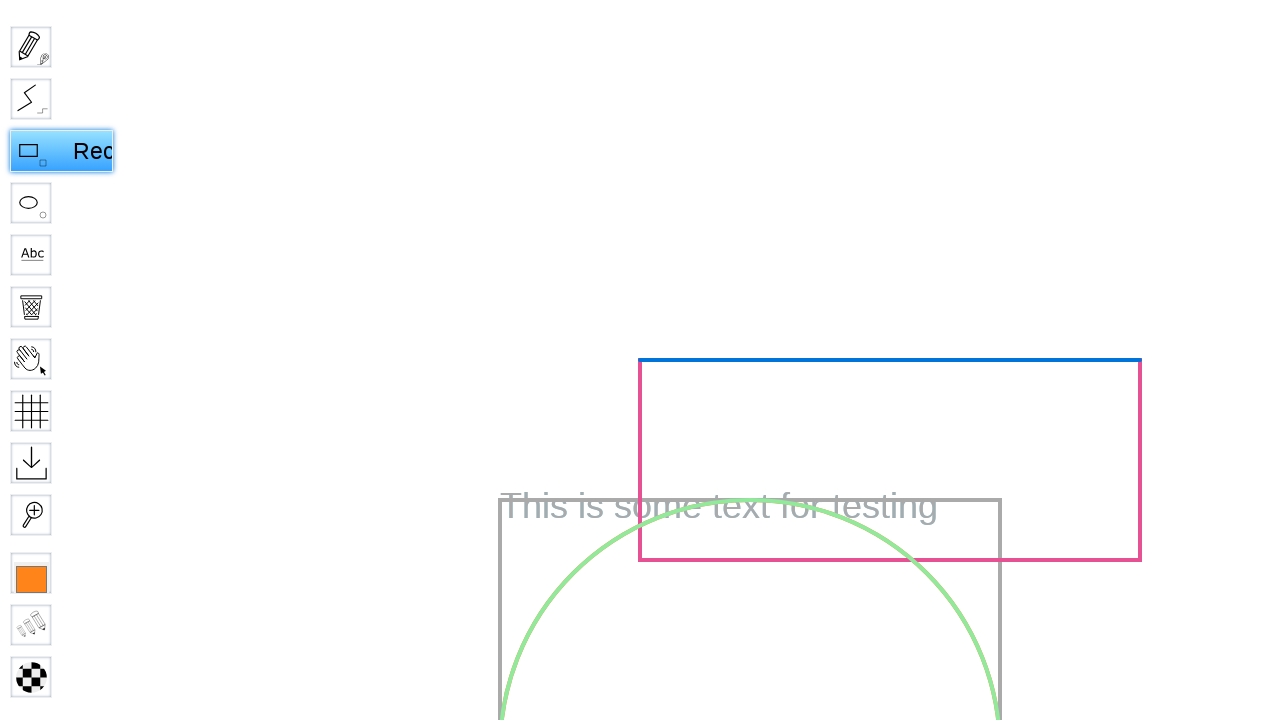

Double-clicked rectangle tool to select it at (104, 151) on #toolID-Rectangle
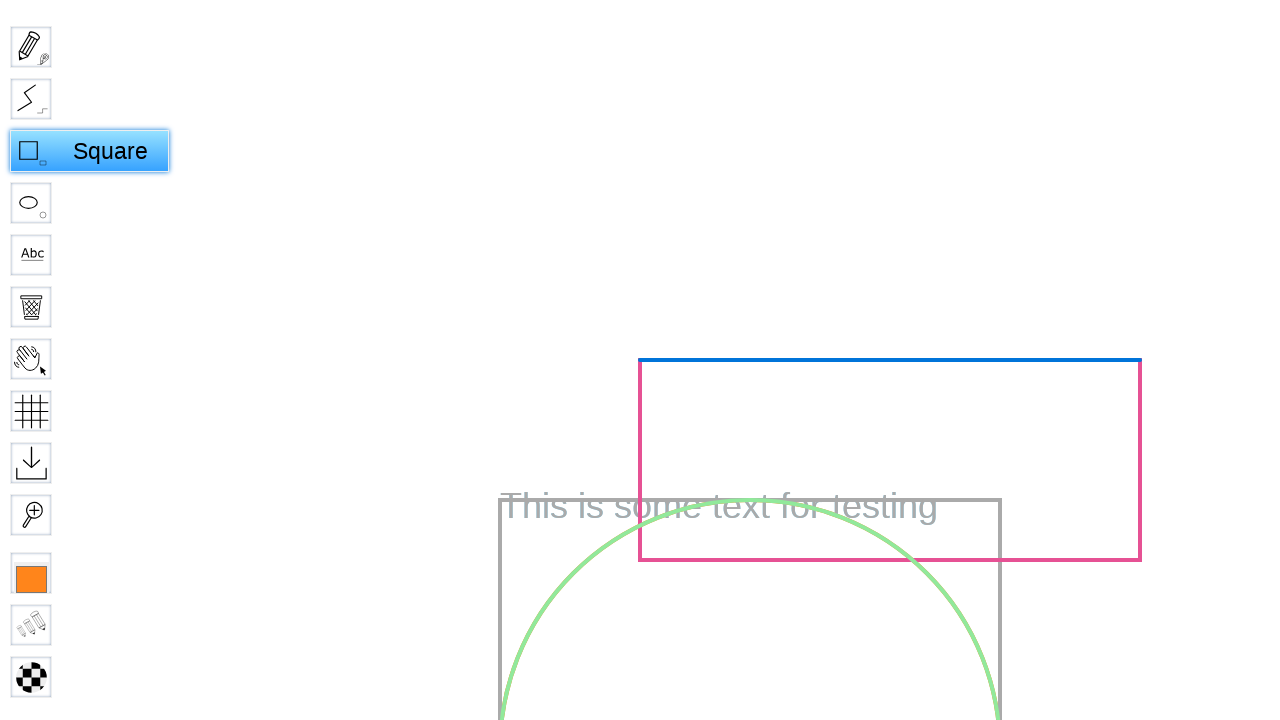

Moved mouse to center of viewport at (640, 360)
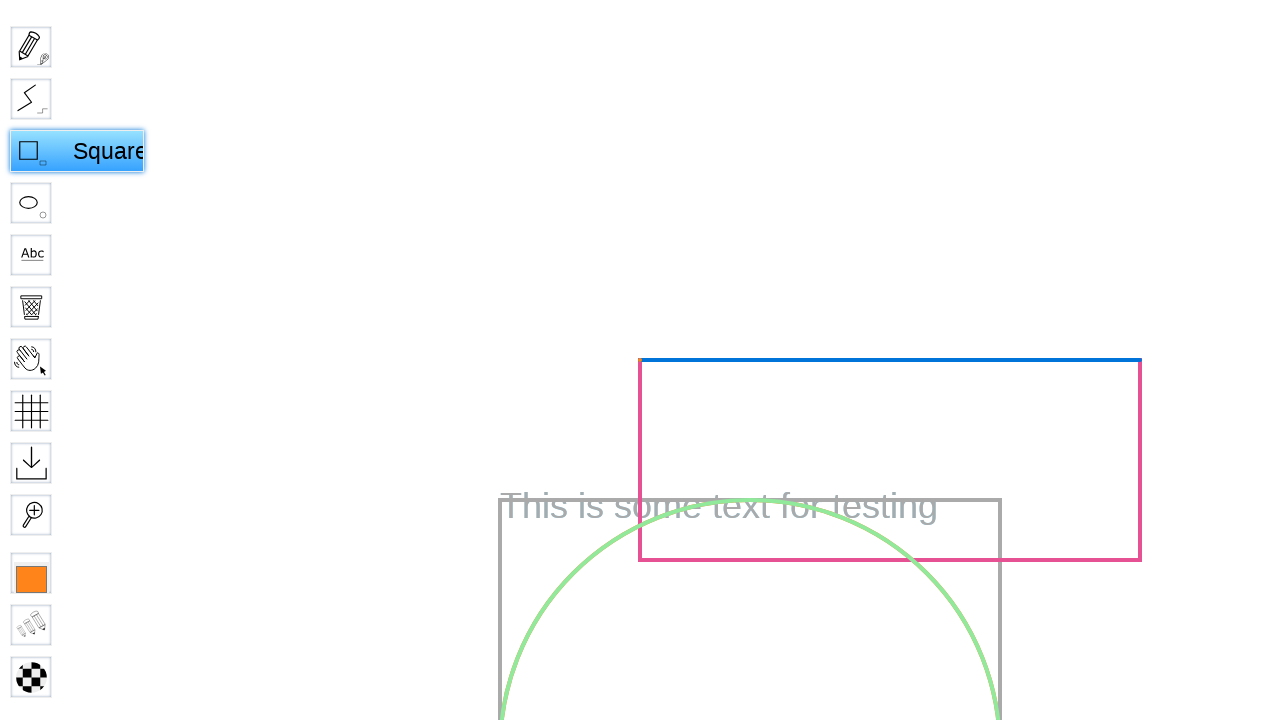

Pressed mouse button down to start drawing at (640, 360)
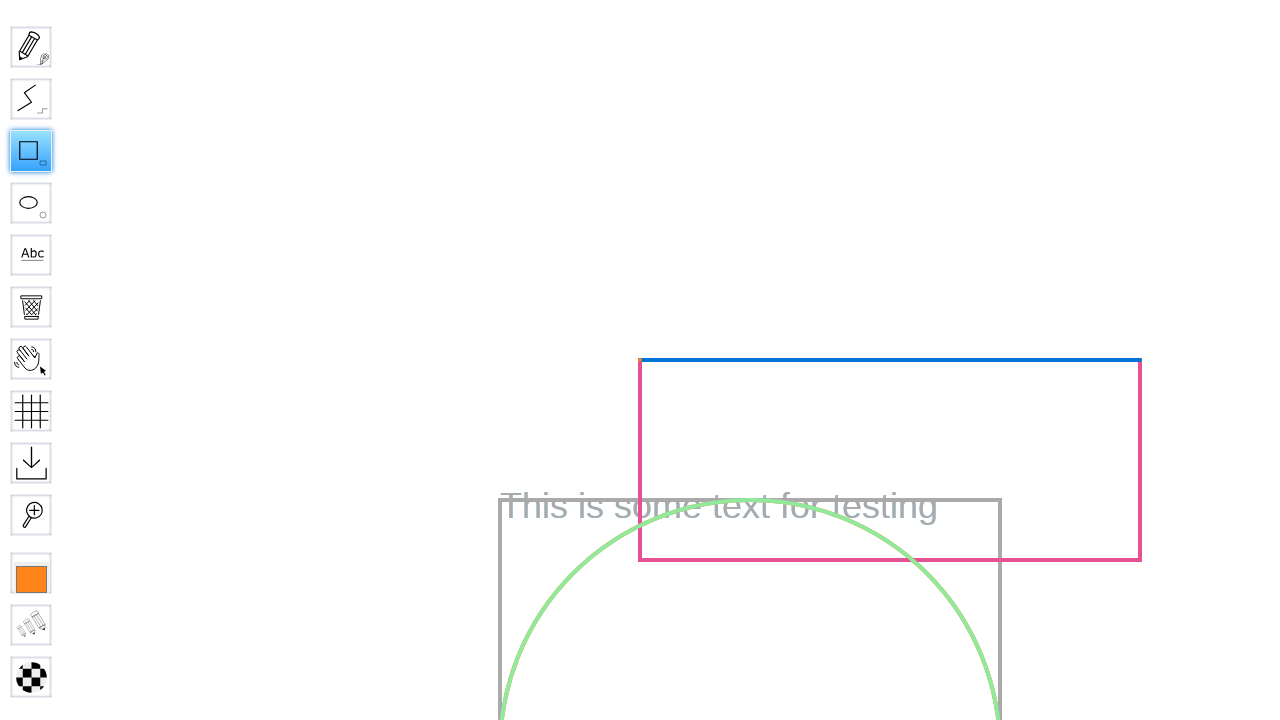

Dragged mouse right to draw horizontal line at (1140, 360)
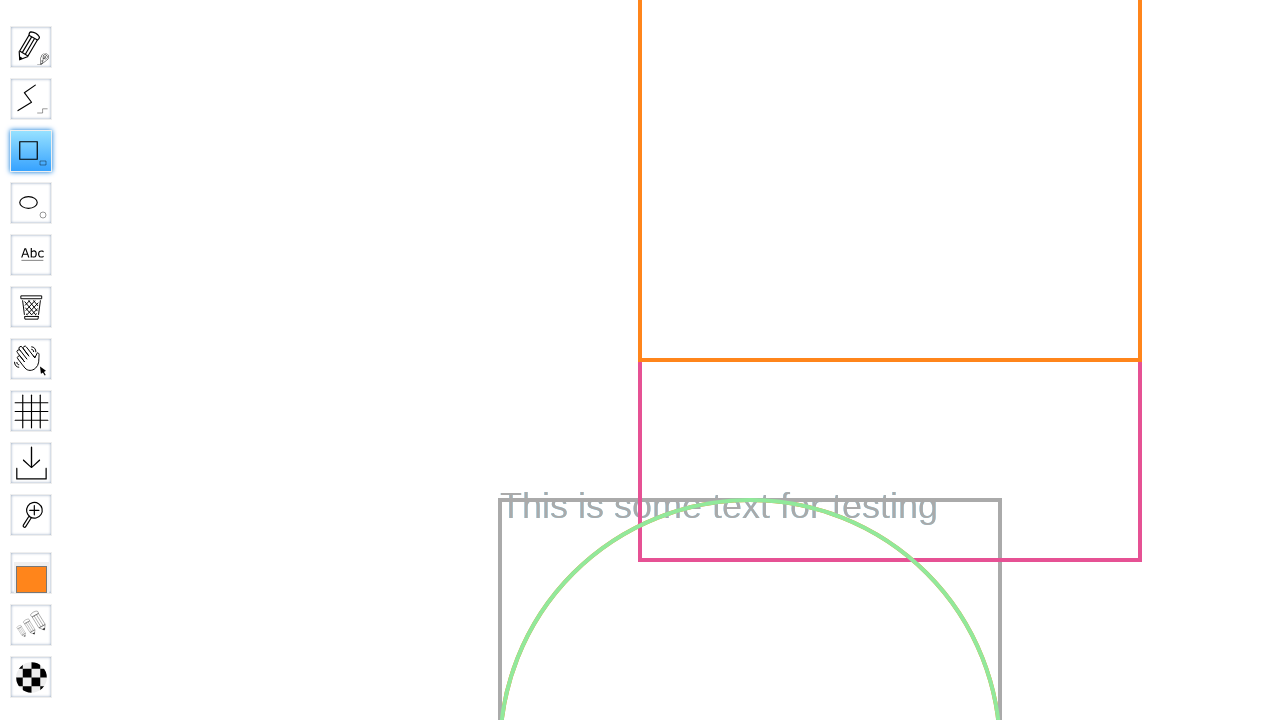

Dragged mouse down to draw vertical line, completing rectangle shape at (1140, 560)
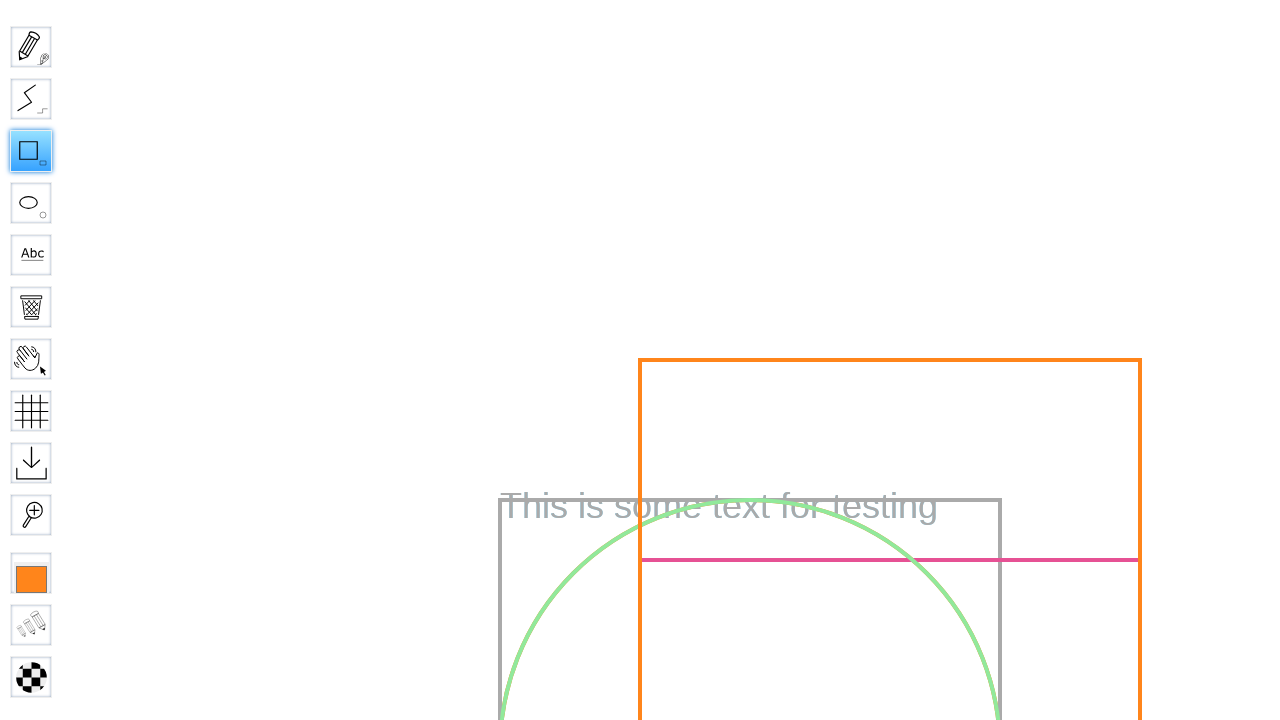

Released mouse button to complete drawing at (1140, 560)
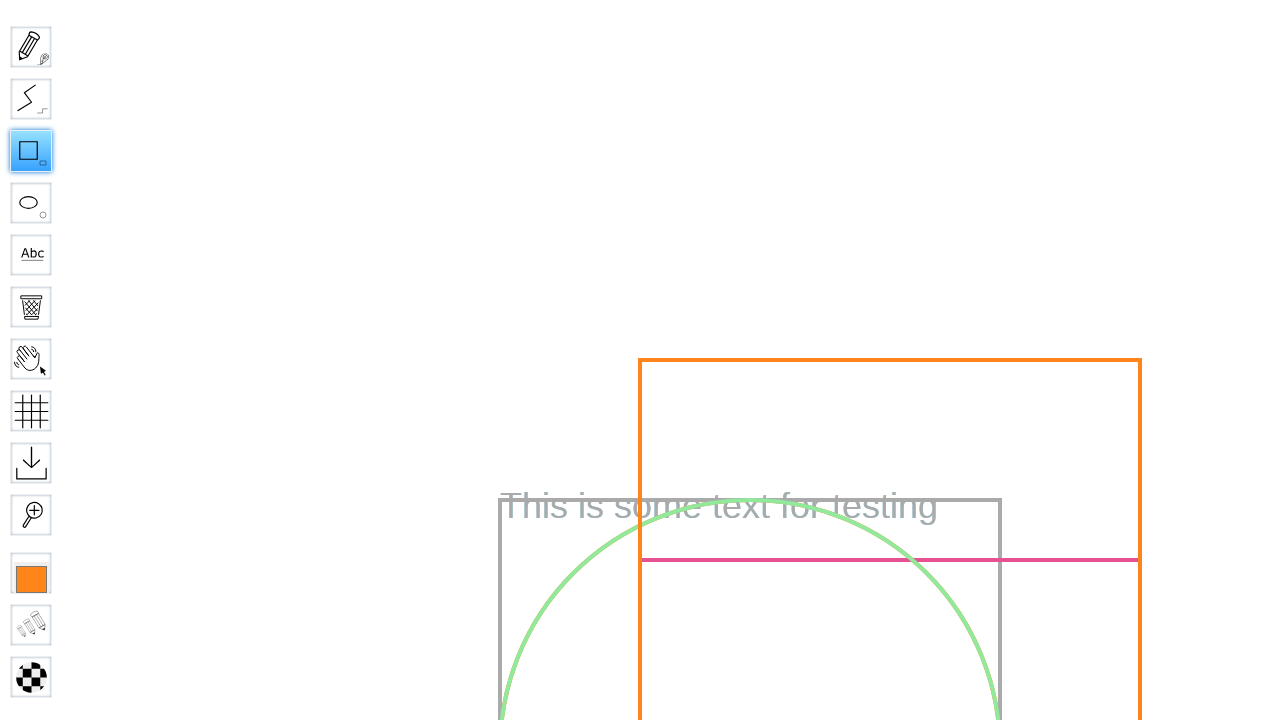

Waited for drawing to complete and render
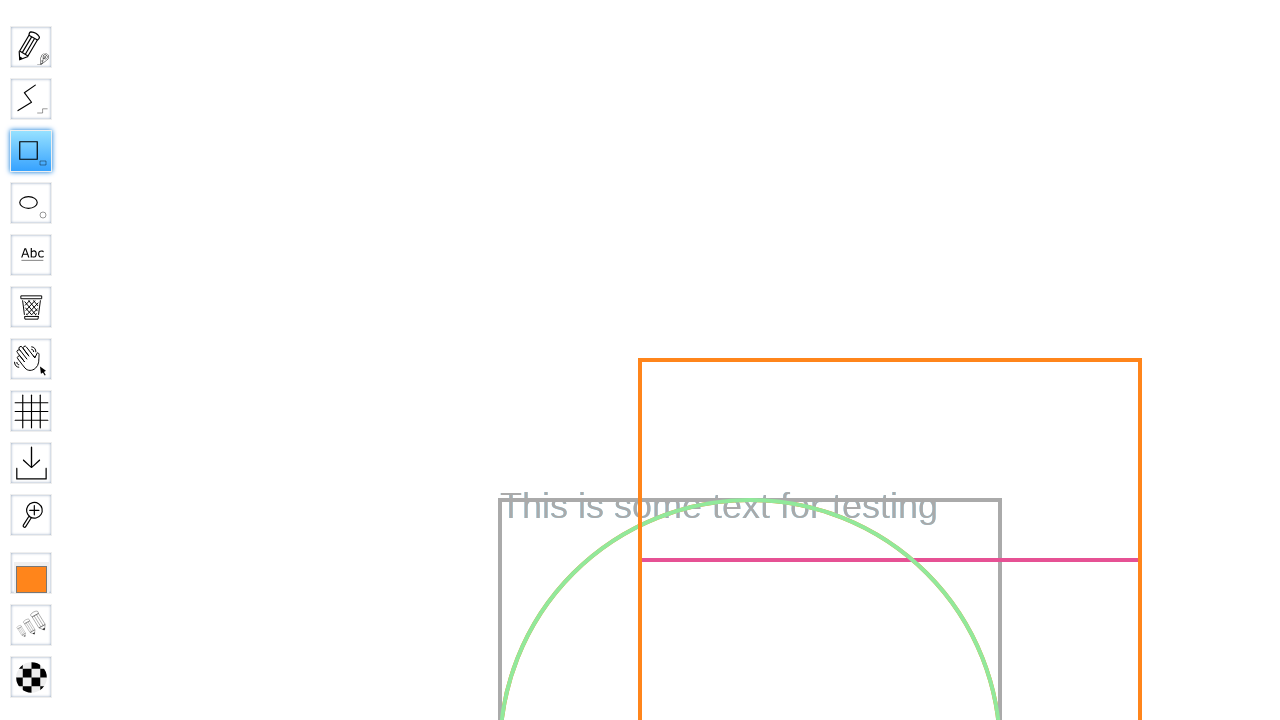

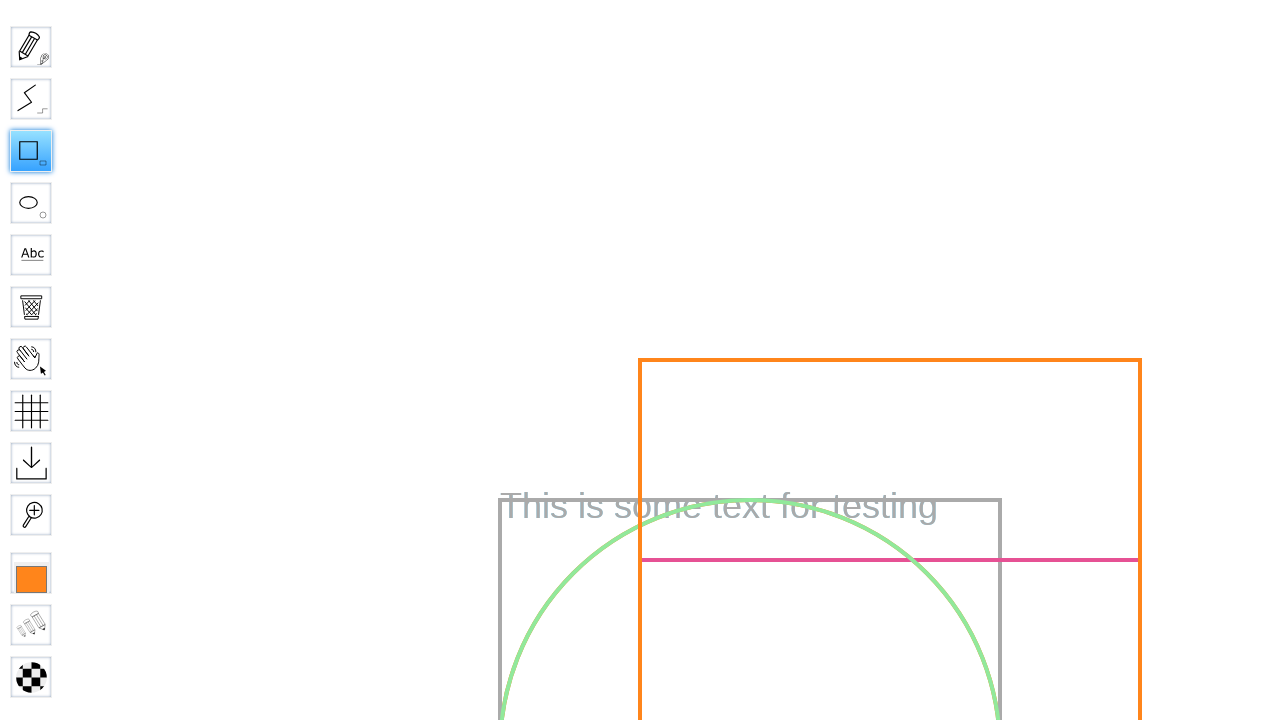